Tests a text form by filling in full name, email, current address, and permanent address fields, then submitting the form and verifying the input values are retained.

Starting URL: http://demoqa.com/text-box

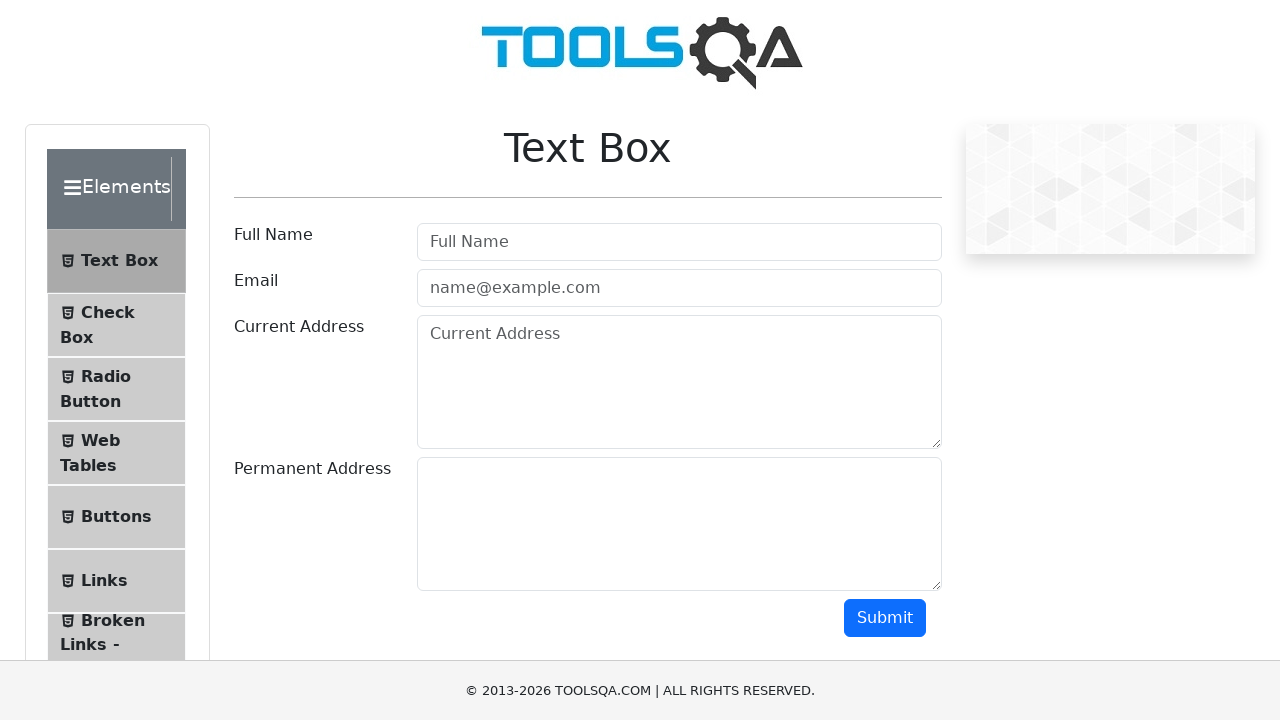

Filled Full Name field with 'Automation' on [placeholder='Full Name']
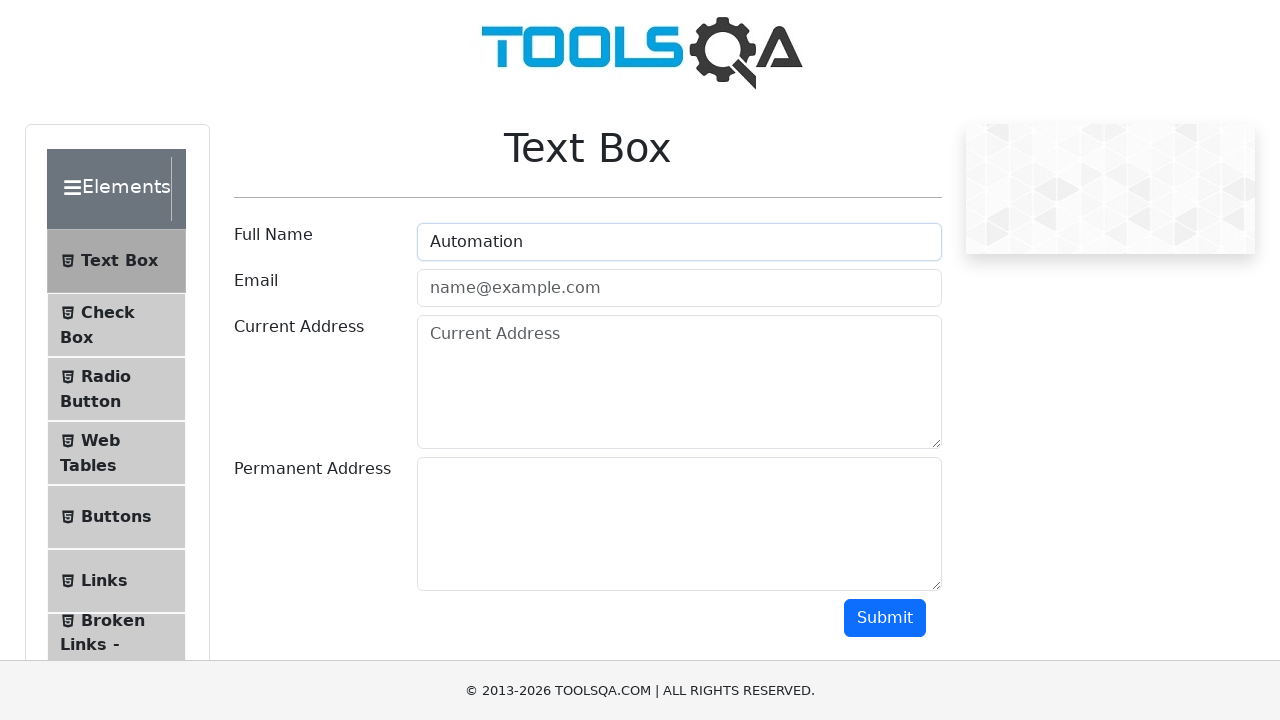

Filled Email field with 'Testing@gmail.com' on [placeholder='name@example.com']
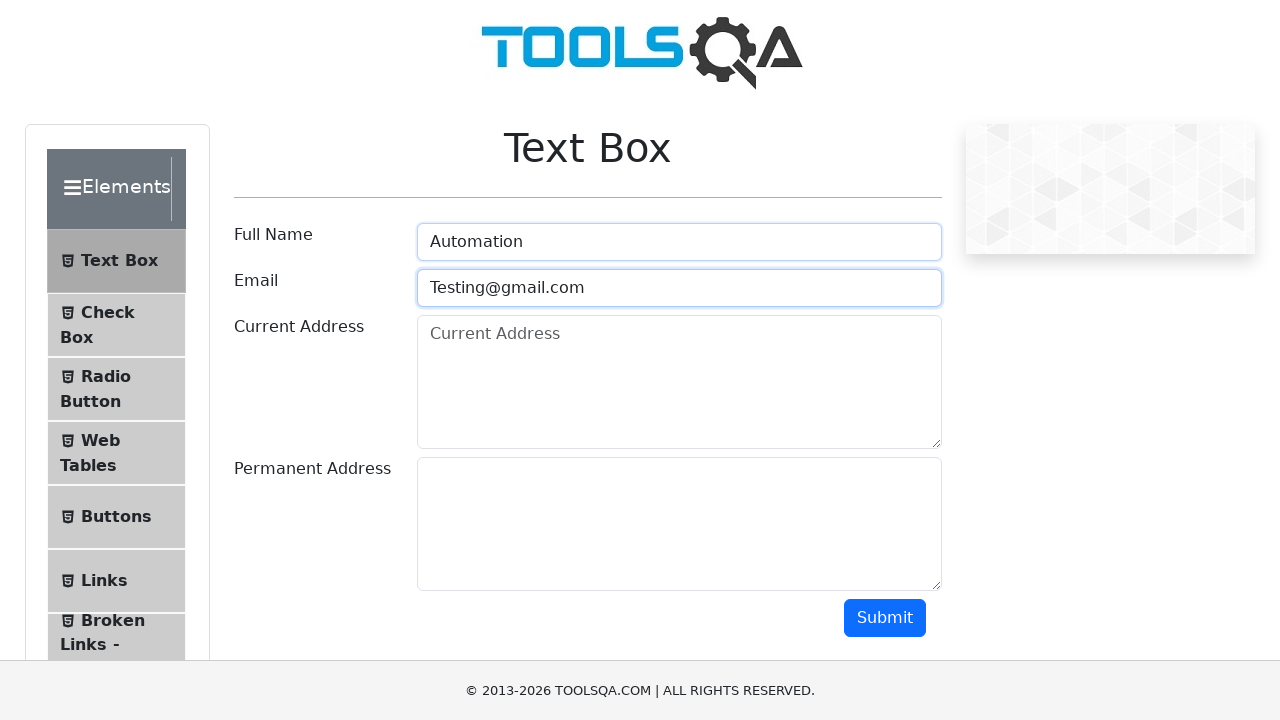

Filled Current Address field with 'Testing Current Address' on [placeholder='Current Address']
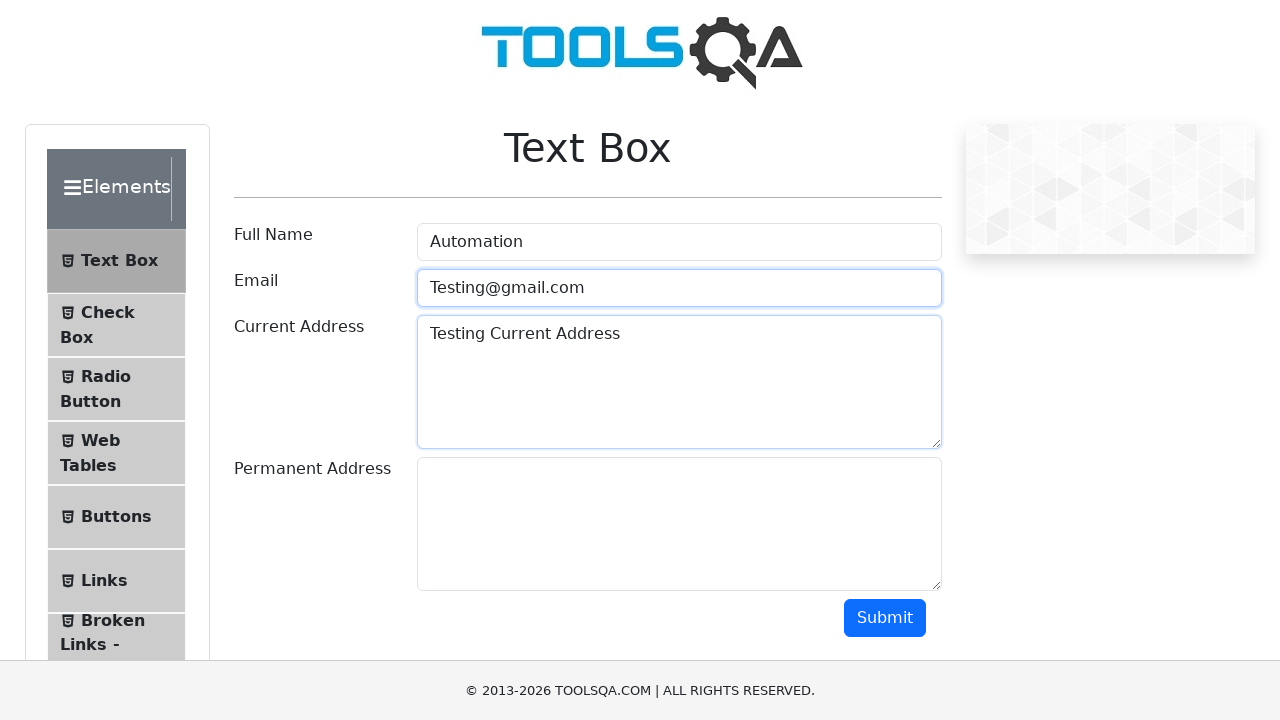

Filled Permanent Address field with 'Testing Permanent Address' on div[id='permanentAddress-wrapper'] textarea[rows='5']
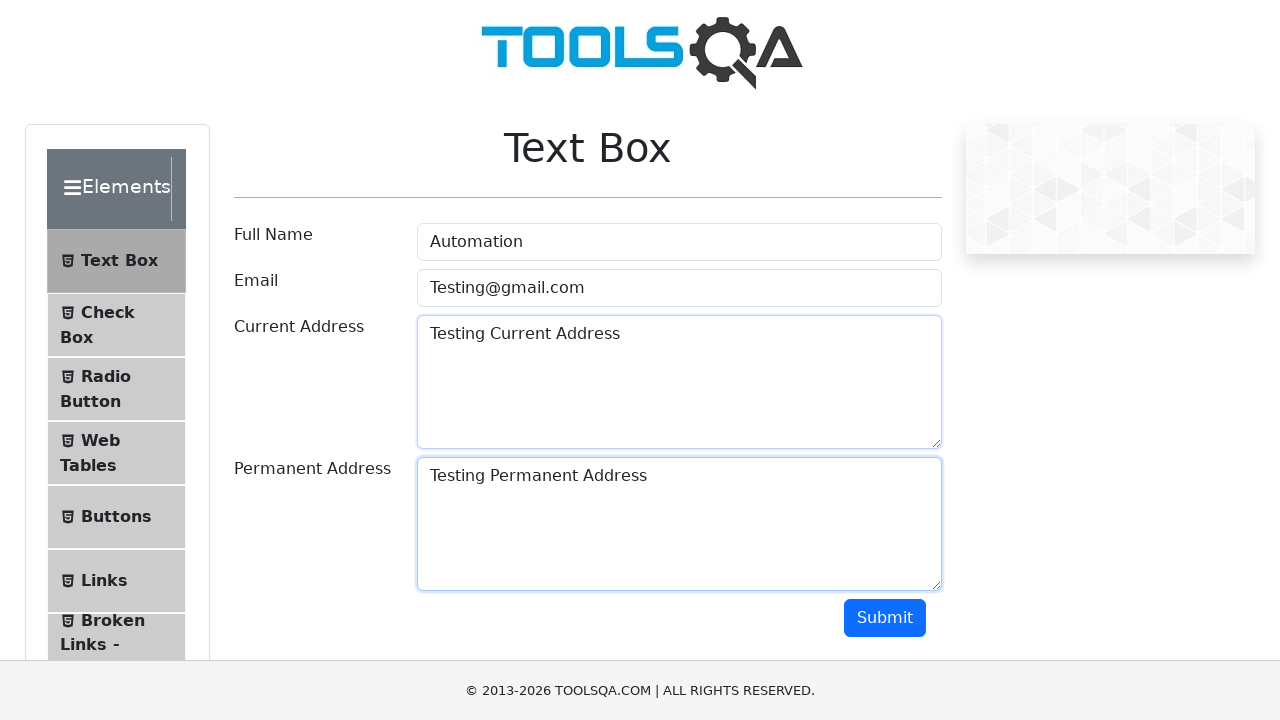

Clicked Submit button at (885, 618) on [class='btn btn-primary']
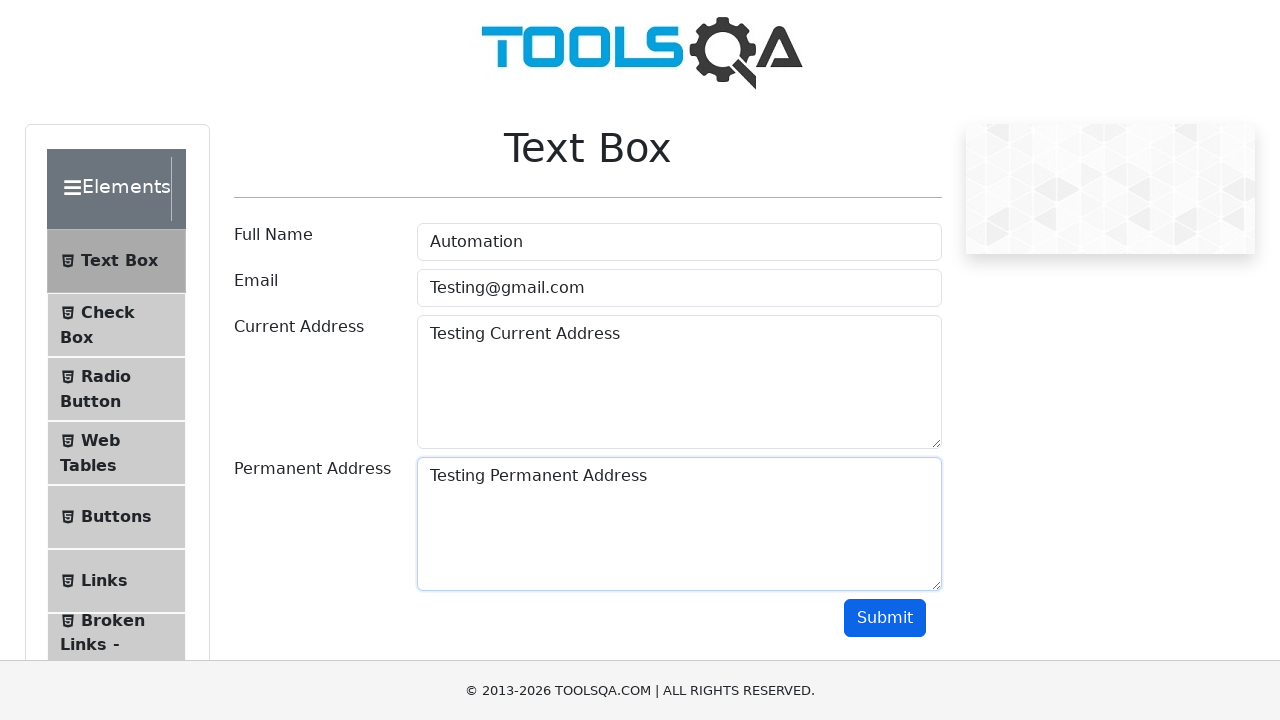

Waited 1 second for form submission to complete
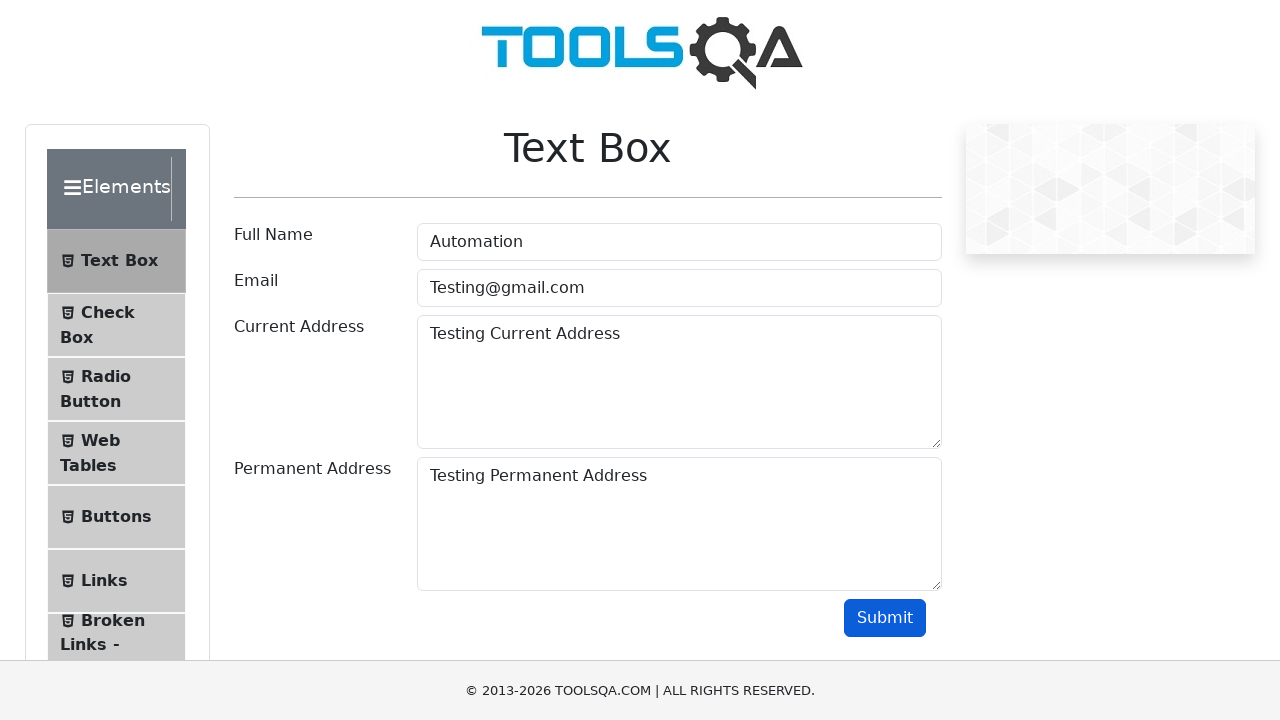

Verified Full Name field retains 'Automation'
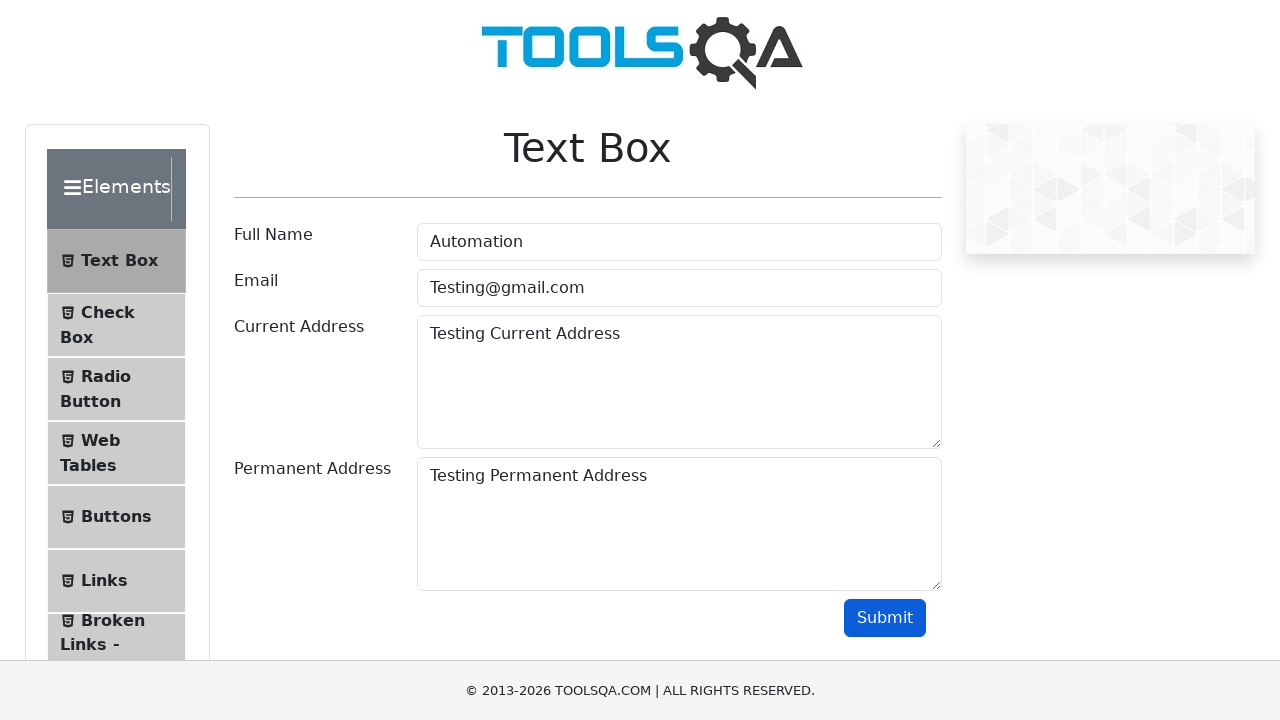

Verified Email field retains 'Testing'
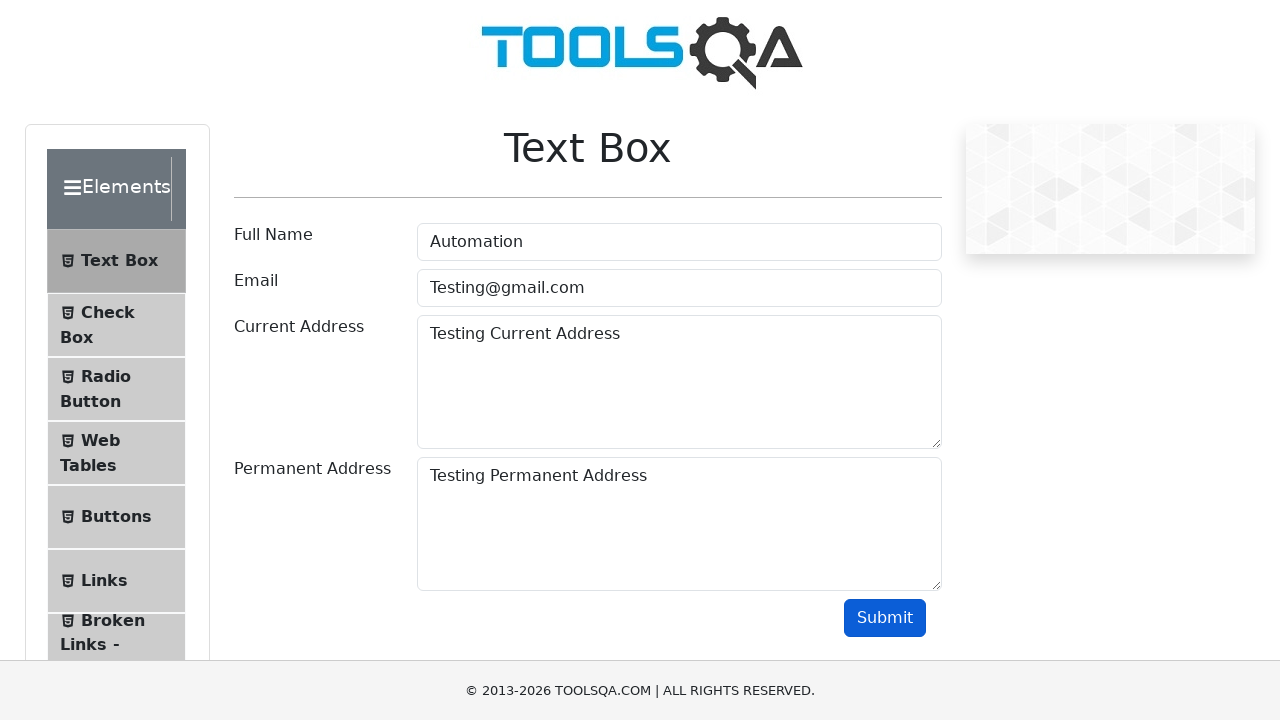

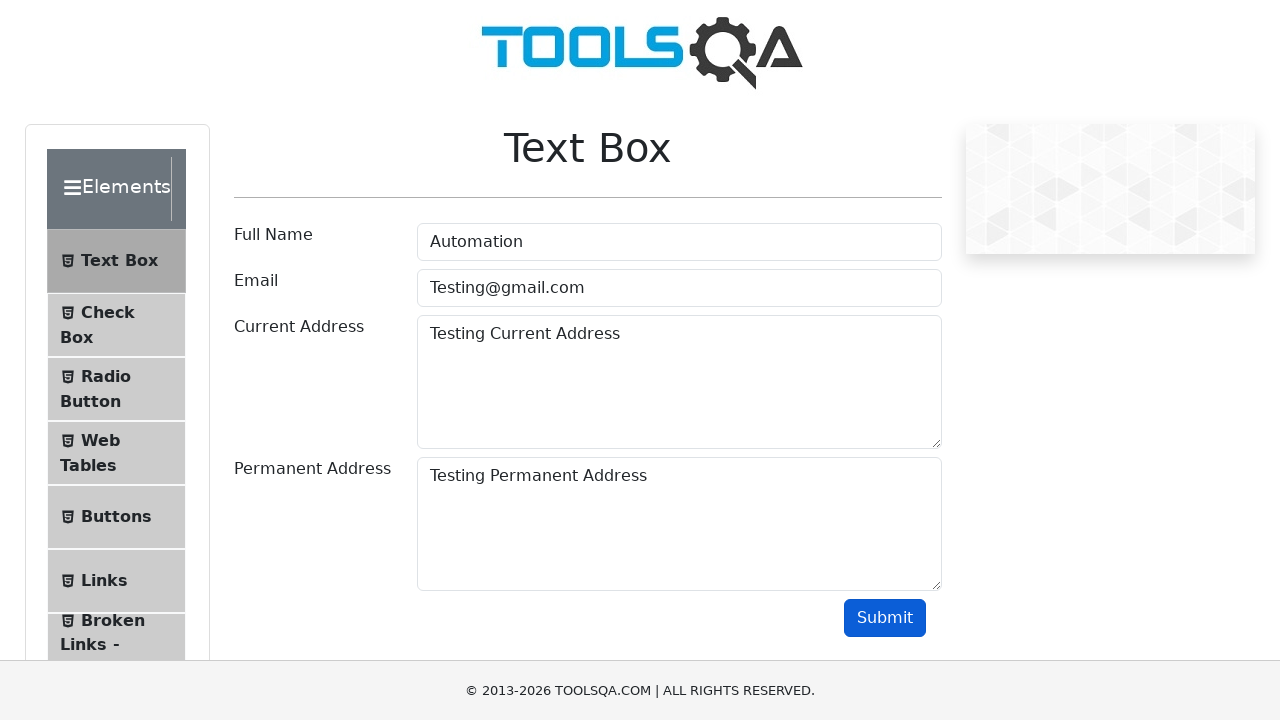